Tests that entered text is trimmed when saving edits

Starting URL: https://demo.playwright.dev/todomvc

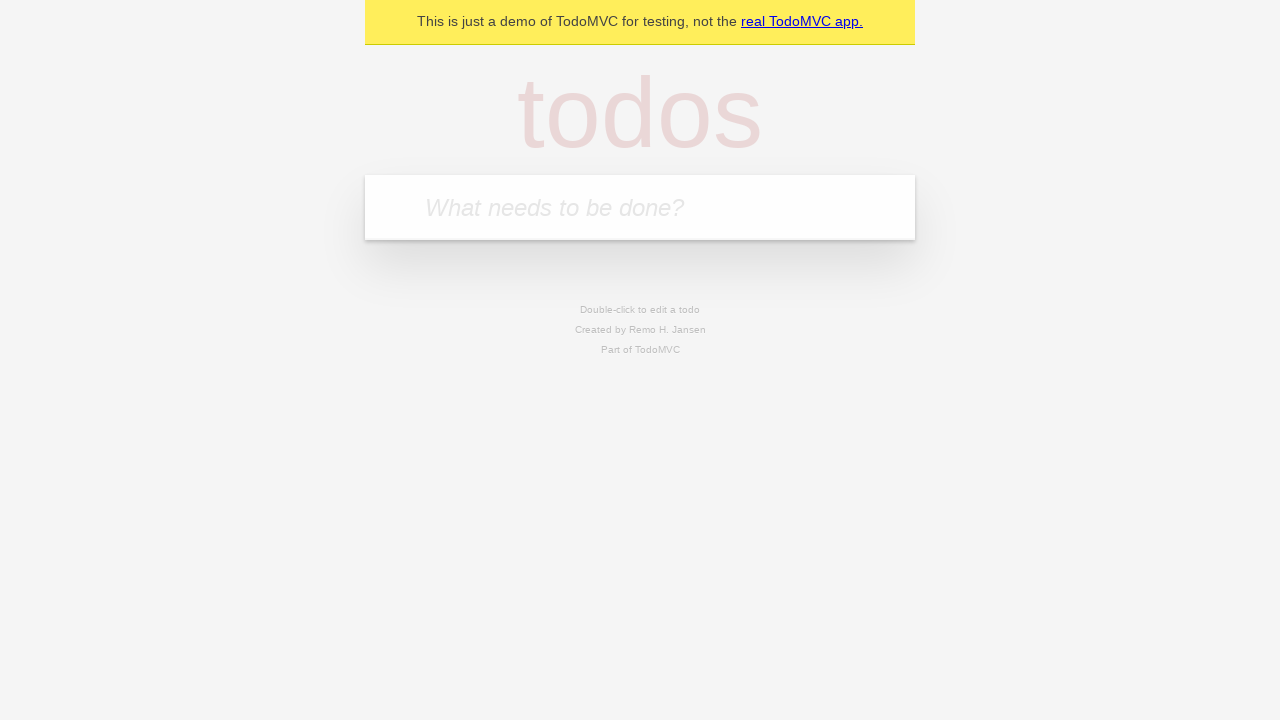

Filled new todo field with 'buy some cheese' on .new-todo
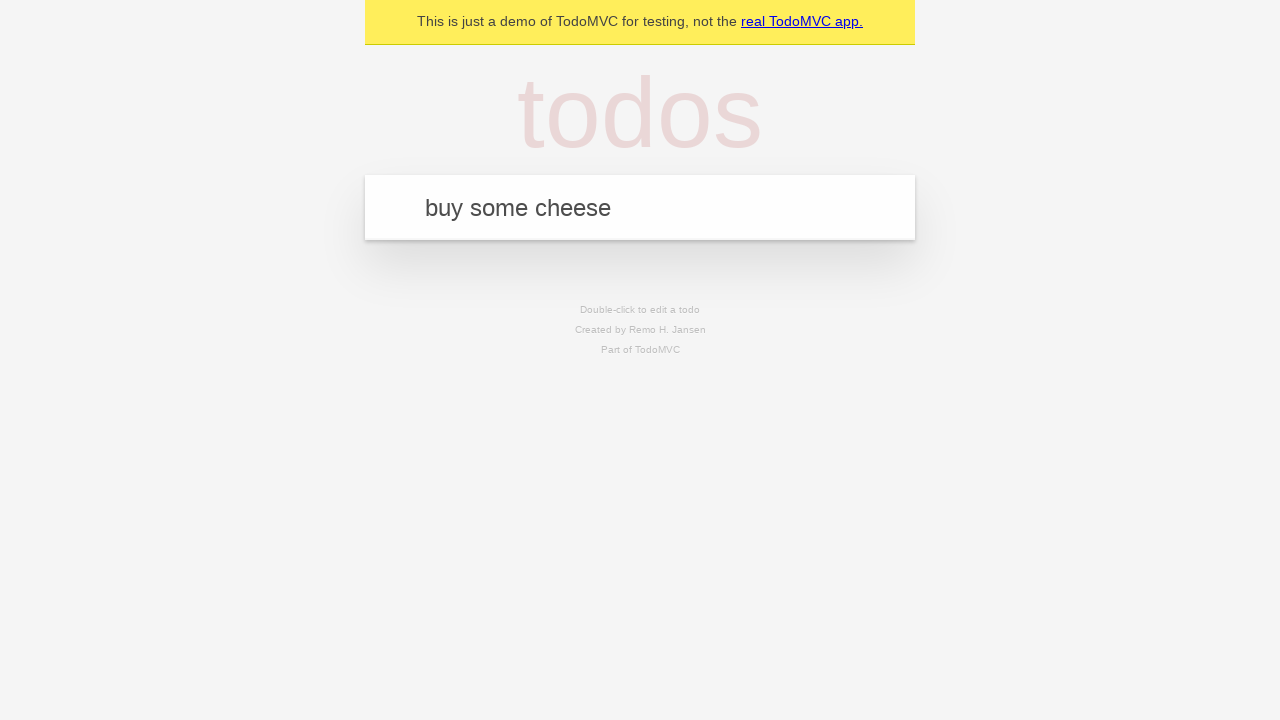

Pressed Enter to create first todo on .new-todo
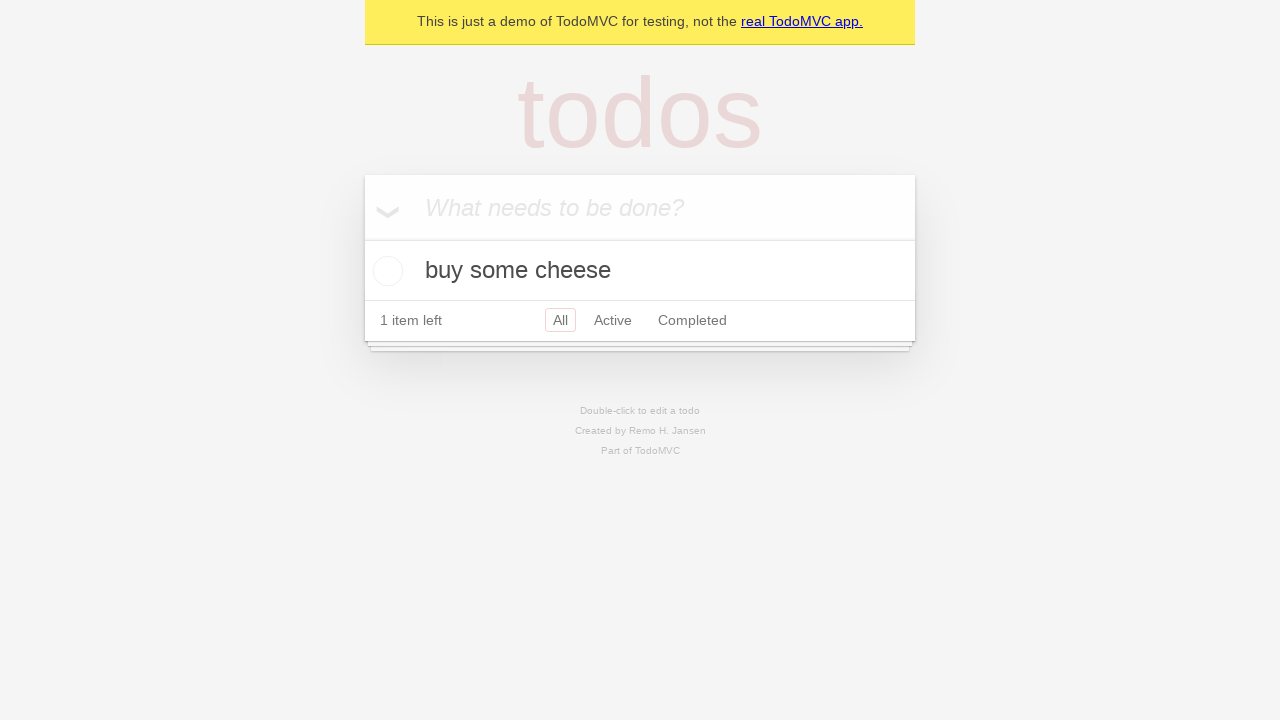

Filled new todo field with 'feed the cat' on .new-todo
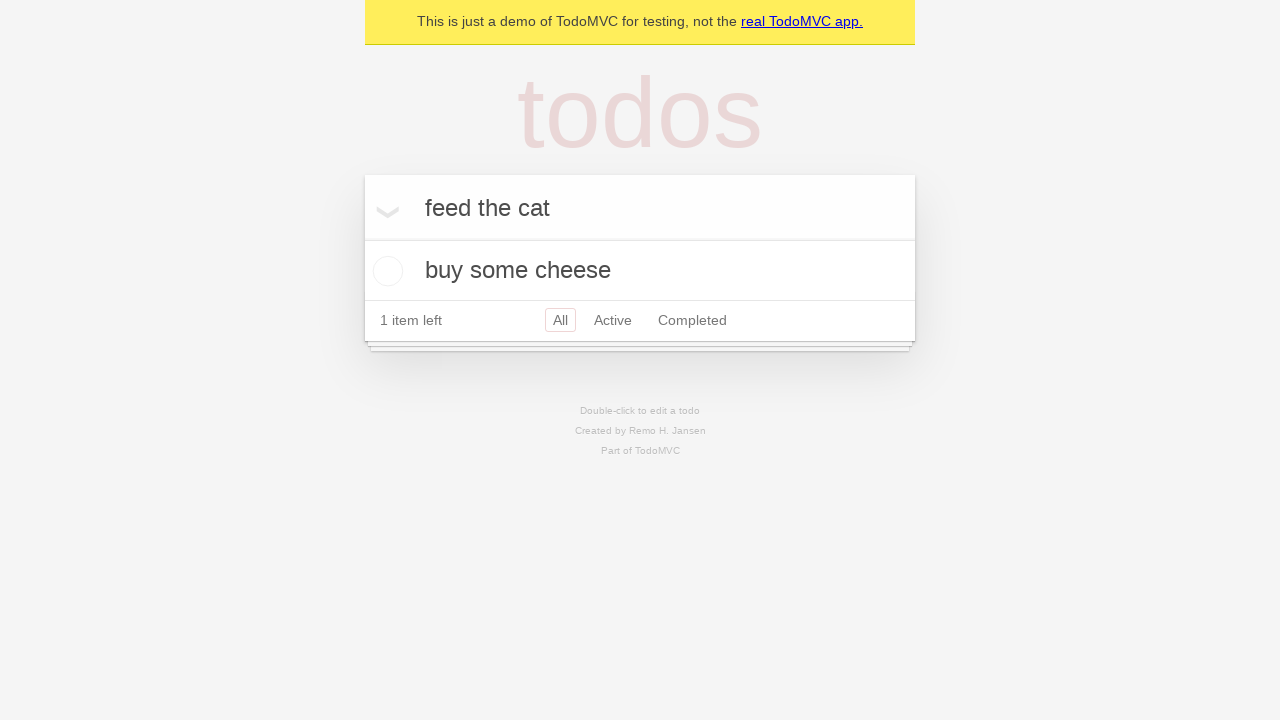

Pressed Enter to create second todo on .new-todo
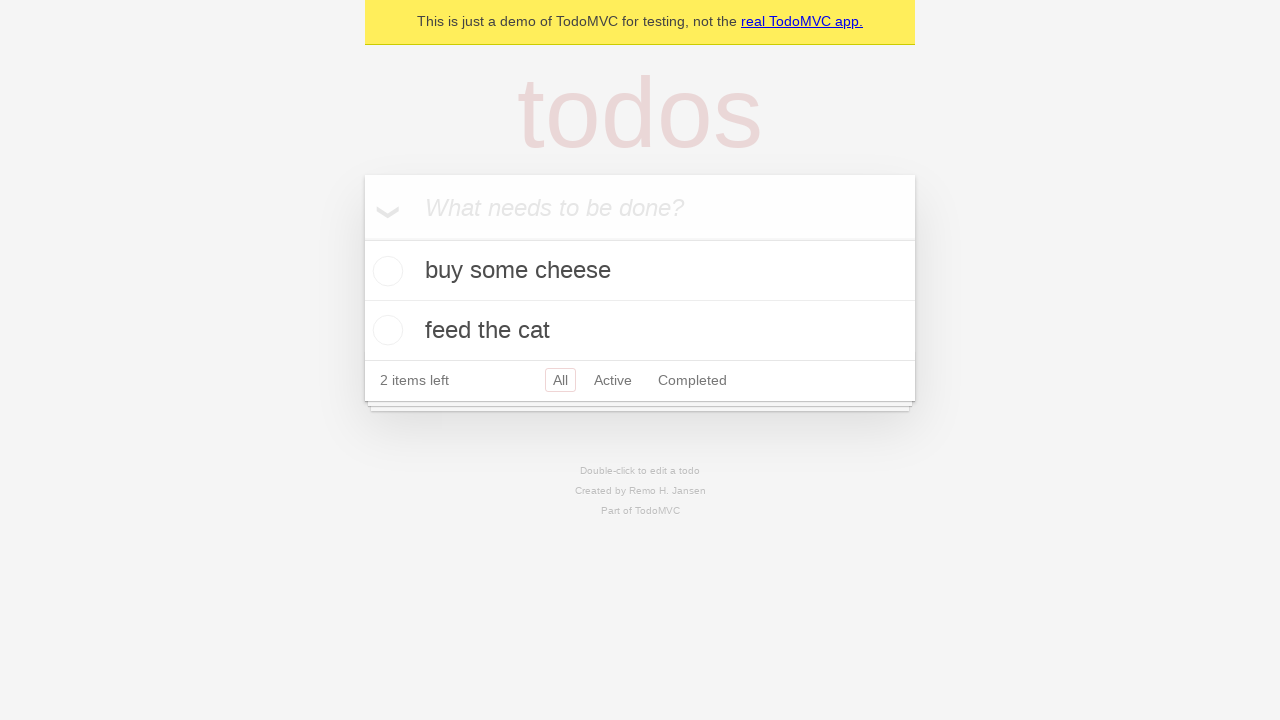

Filled new todo field with 'book a doctors appointment' on .new-todo
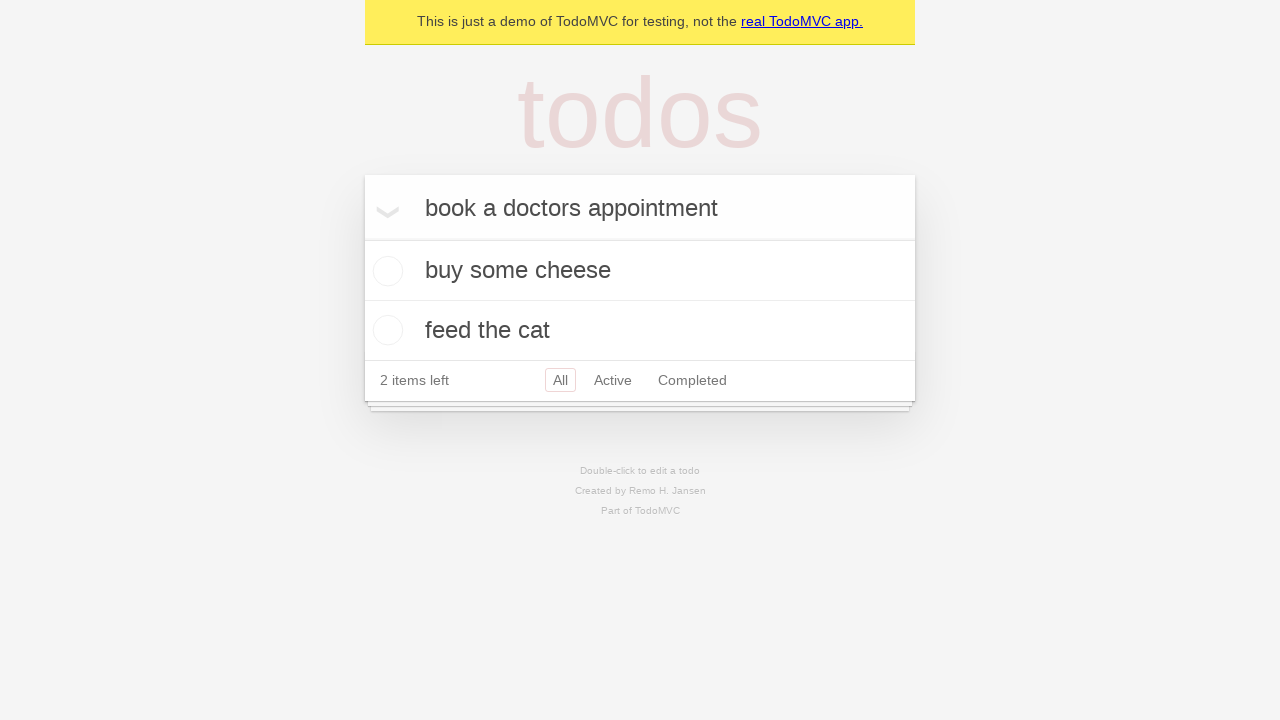

Pressed Enter to create third todo on .new-todo
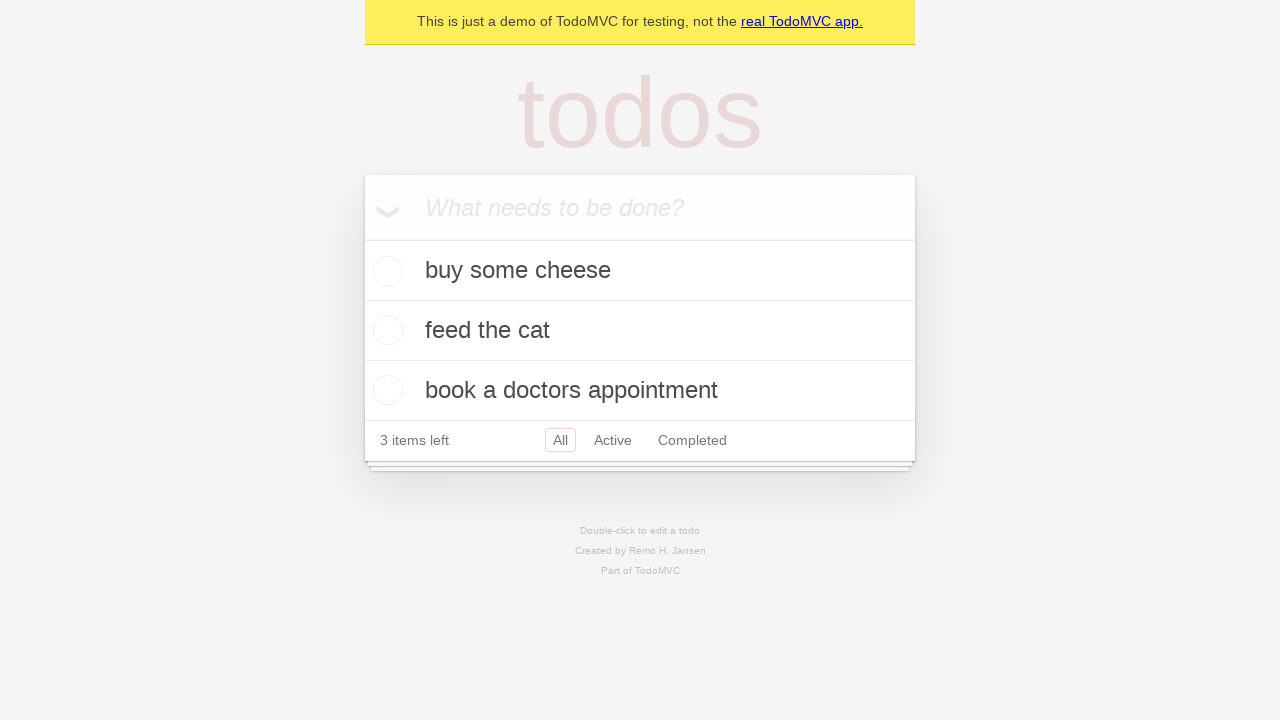

Double-clicked second todo to enter edit mode at (640, 331) on .todo-list li >> nth=1
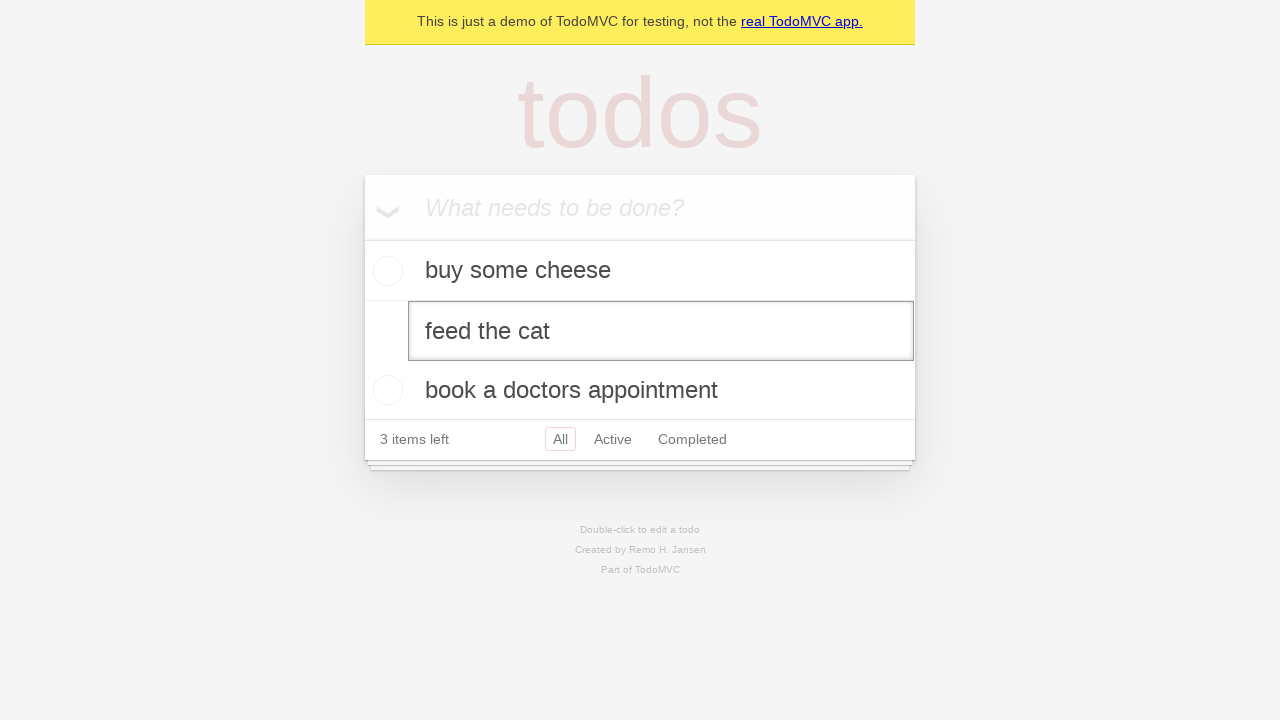

Filled edit field with text containing leading and trailing whitespace on .todo-list li >> nth=1 >> .edit
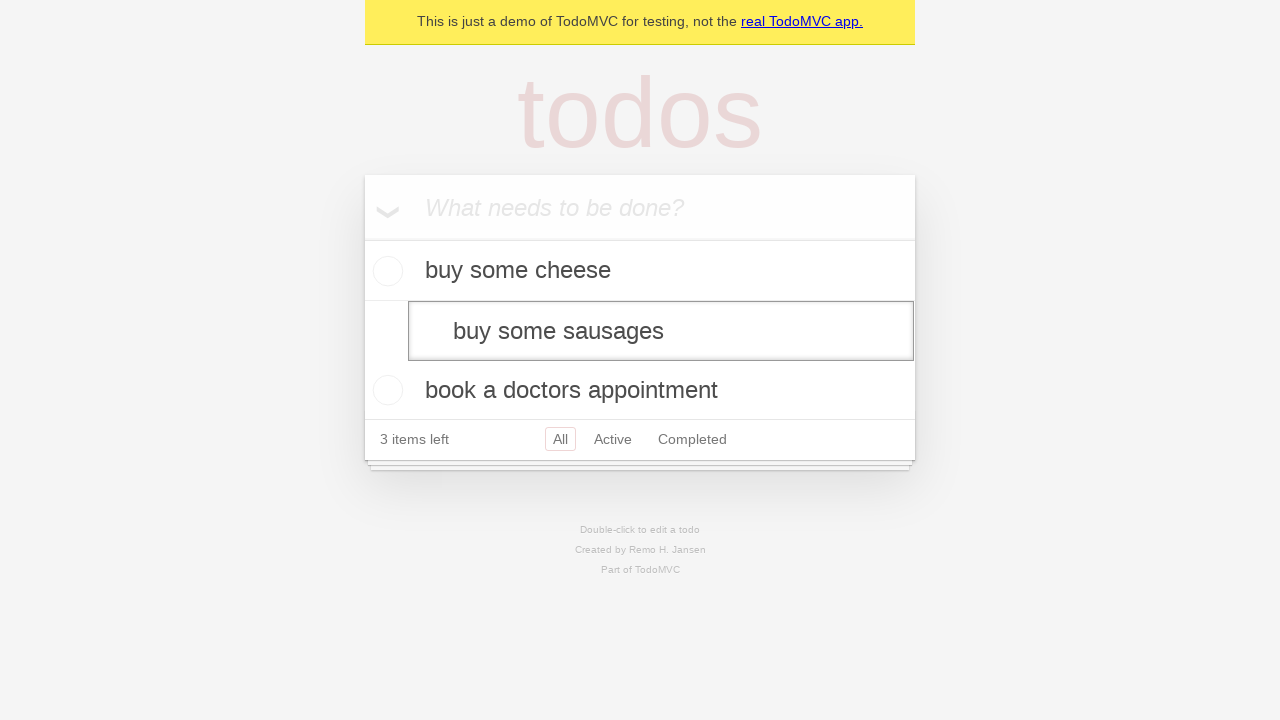

Pressed Enter to save edited todo, text should be trimmed on .todo-list li >> nth=1 >> .edit
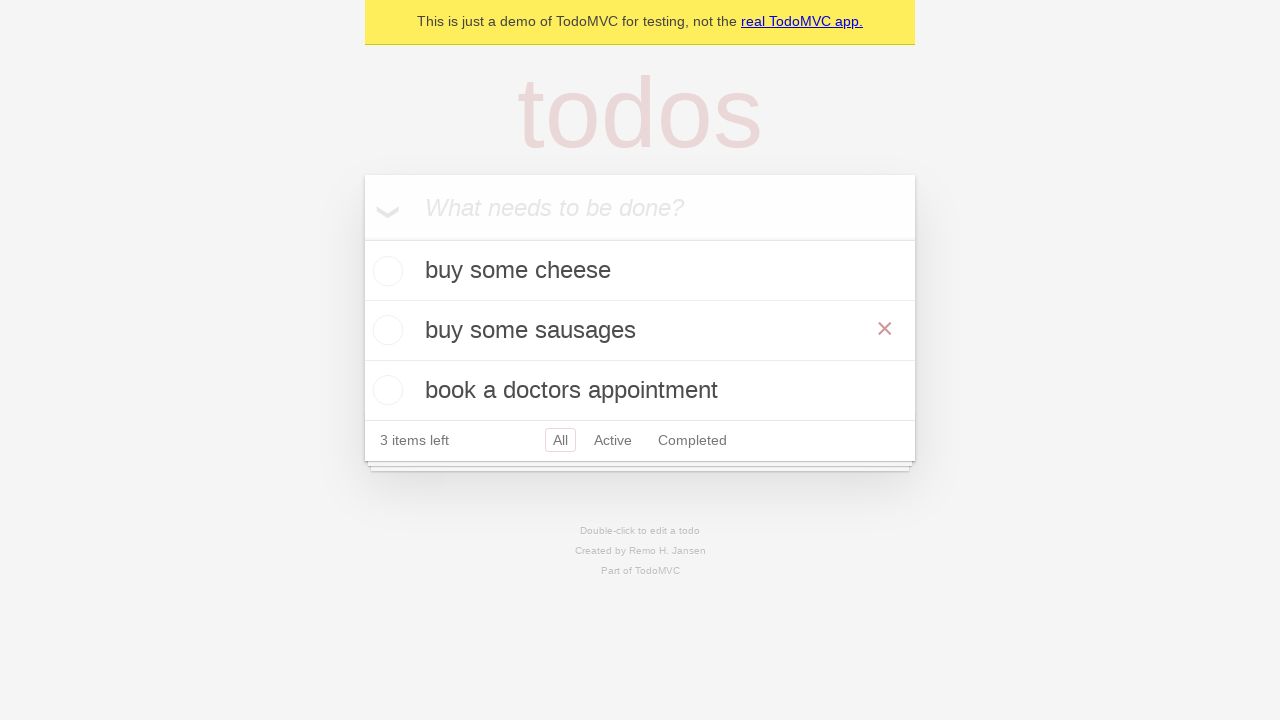

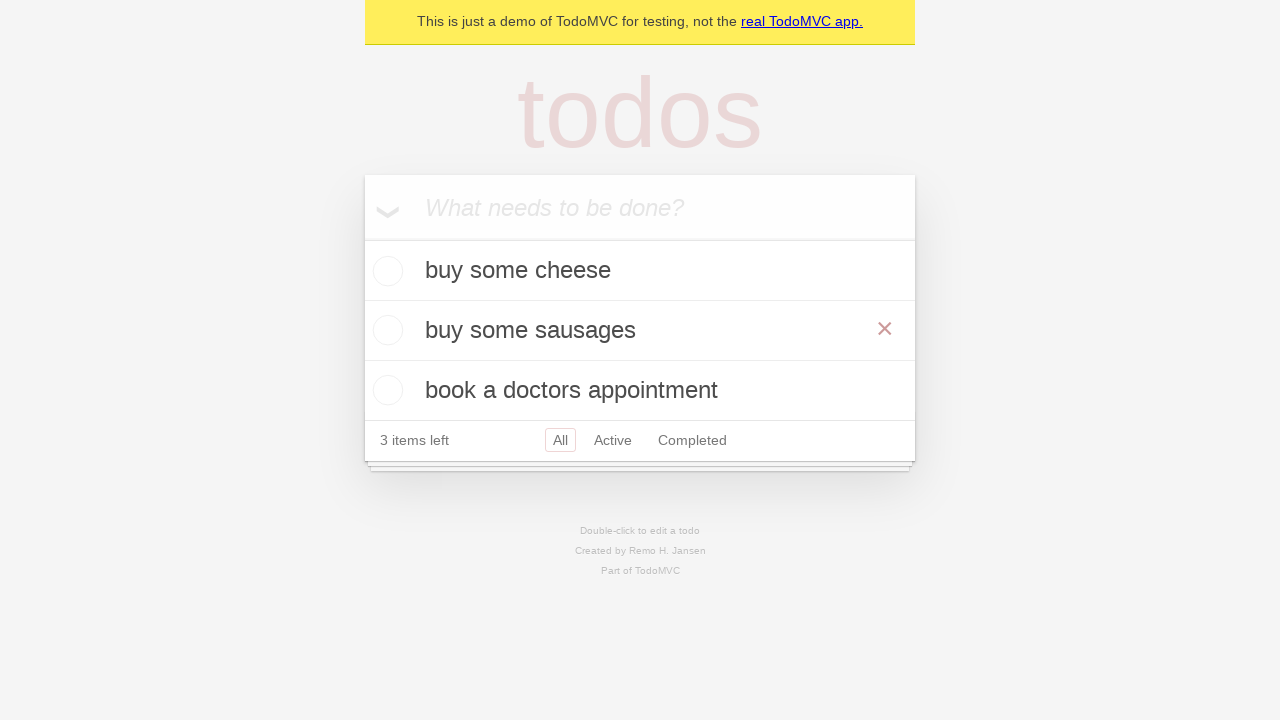